Tests radio button and checkbox functionality on a registration form by selecting gender options and hobby checkboxes

Starting URL: https://demo.automationtesting.in/Register.html

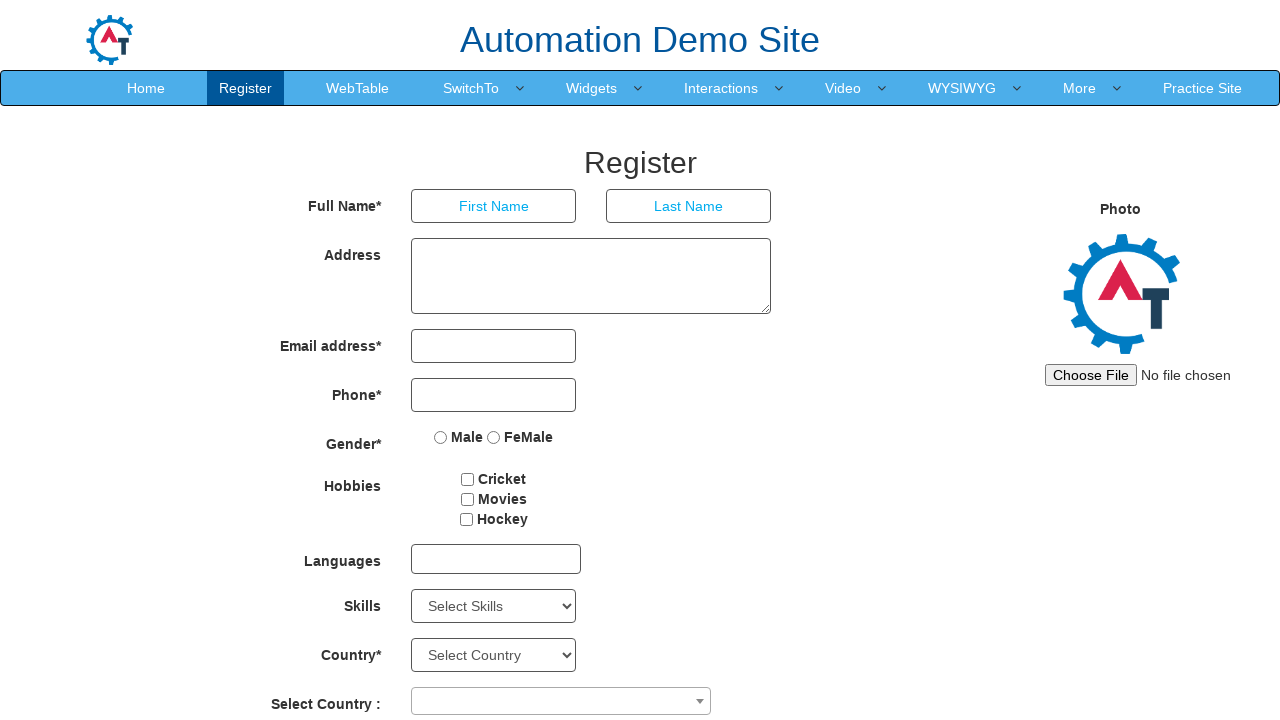

Clicked male radio button at (441, 437) on (//input[@type='radio'])[1]
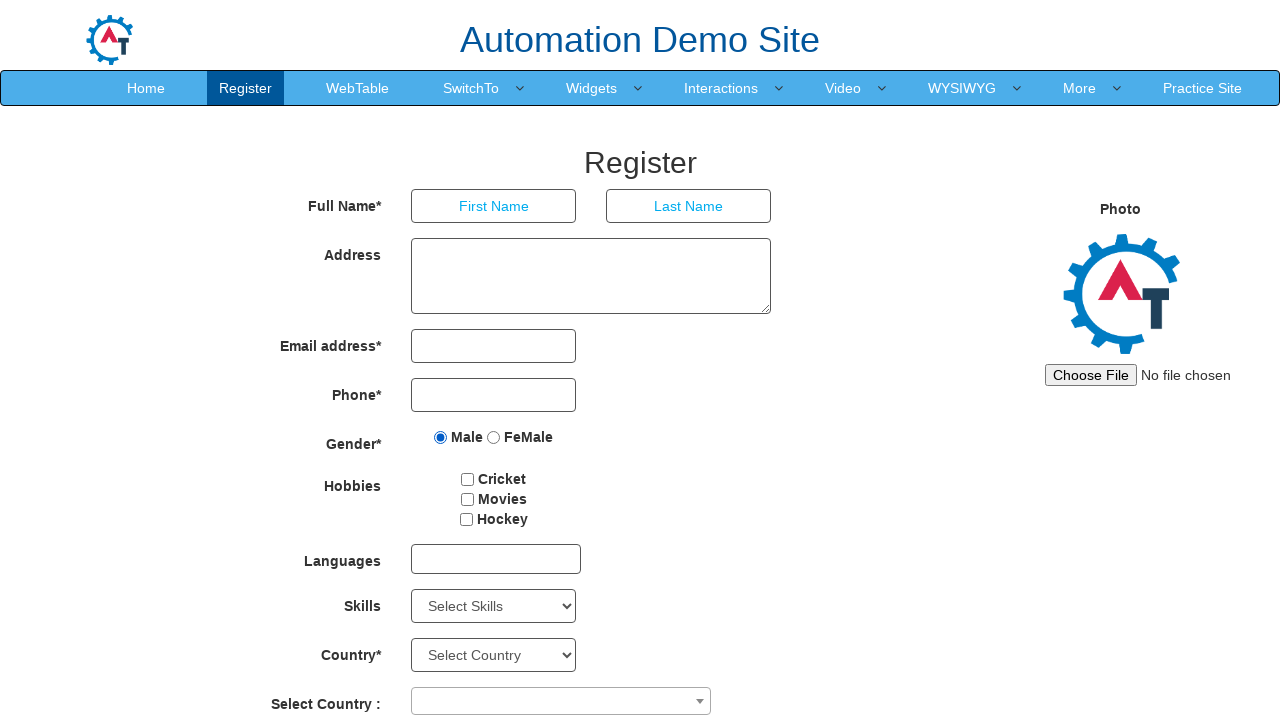

Clicked female radio button, deselecting male at (494, 437) on (//input[@type='radio'])[2]
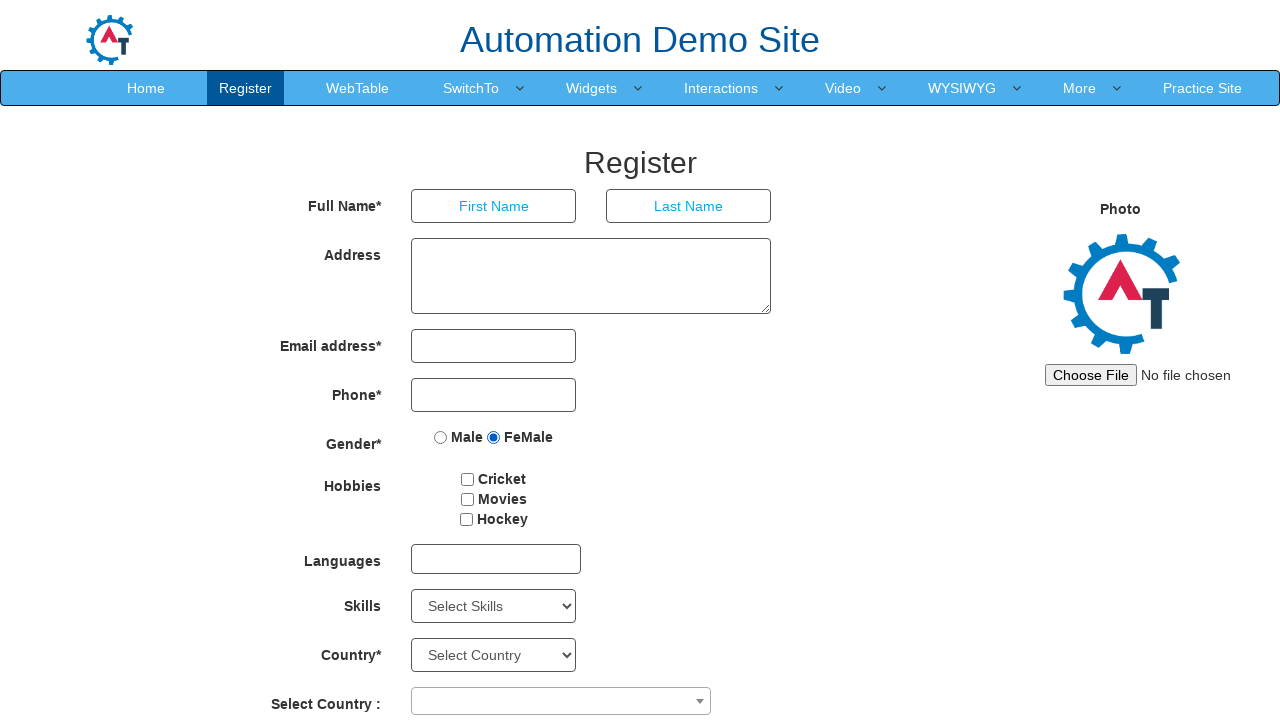

Clicked movies checkbox at (467, 499) on #checkbox2
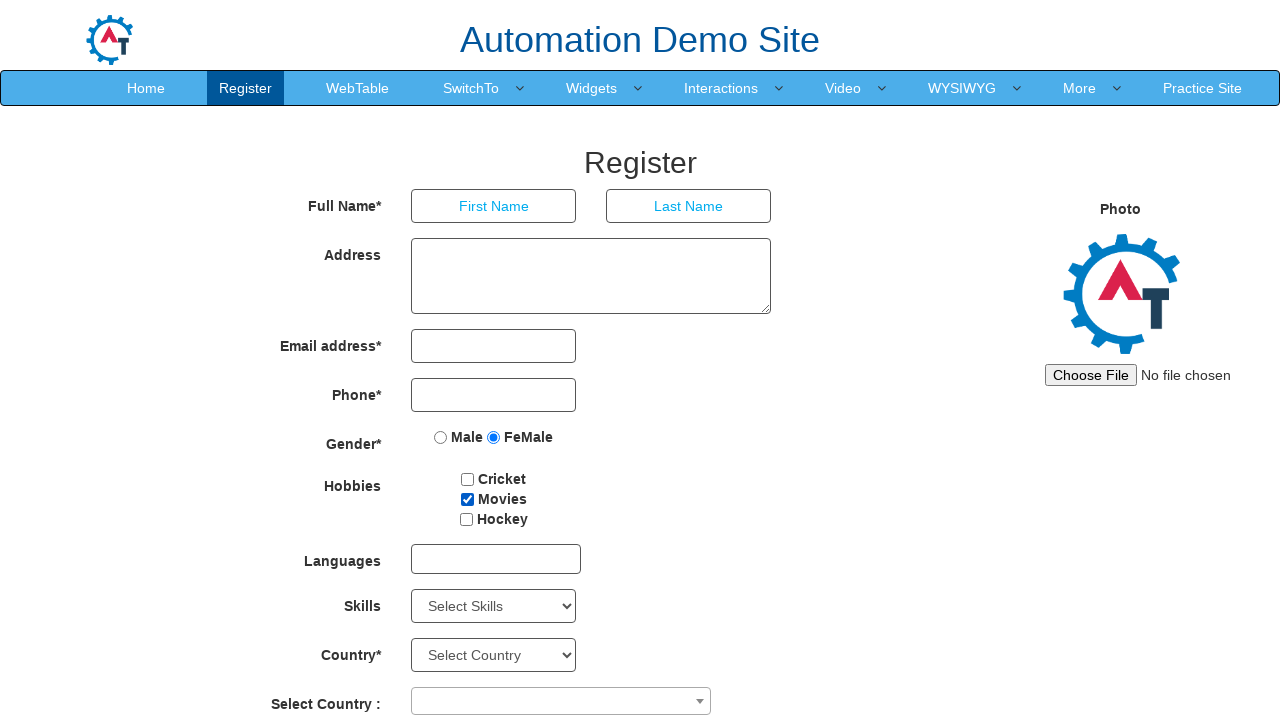

Verified cricket checkbox element exists and is not selected by default
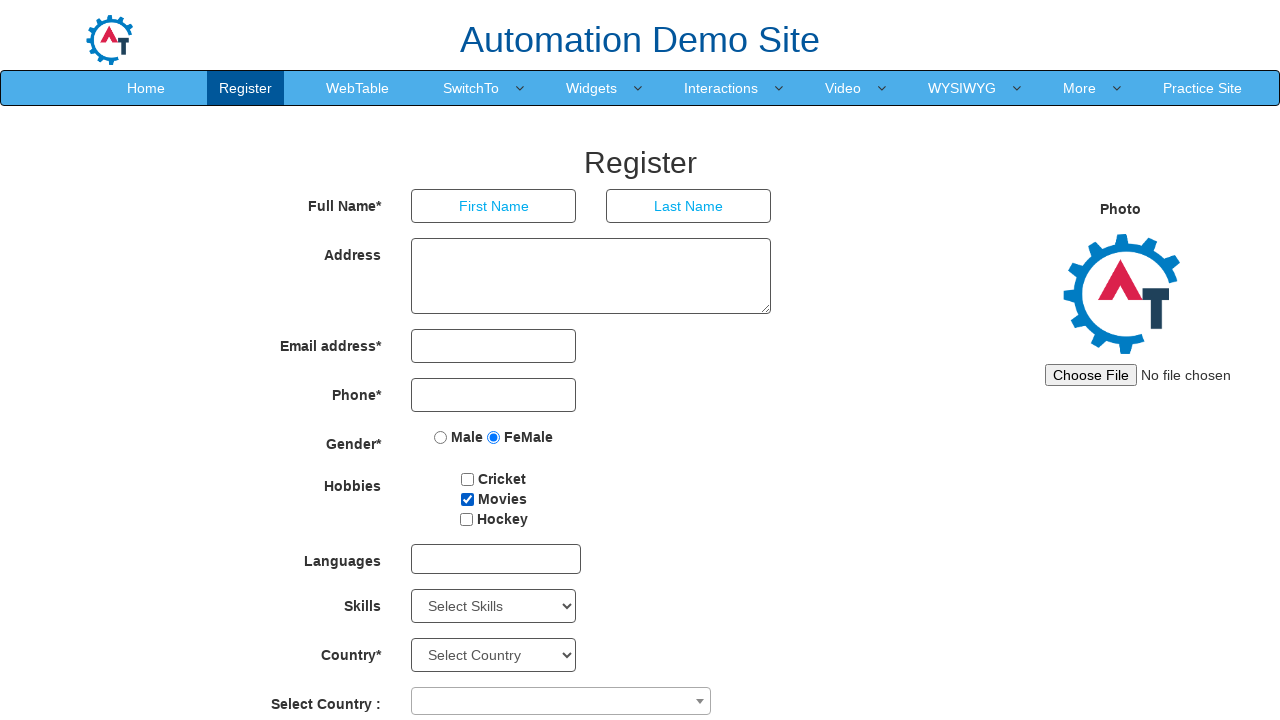

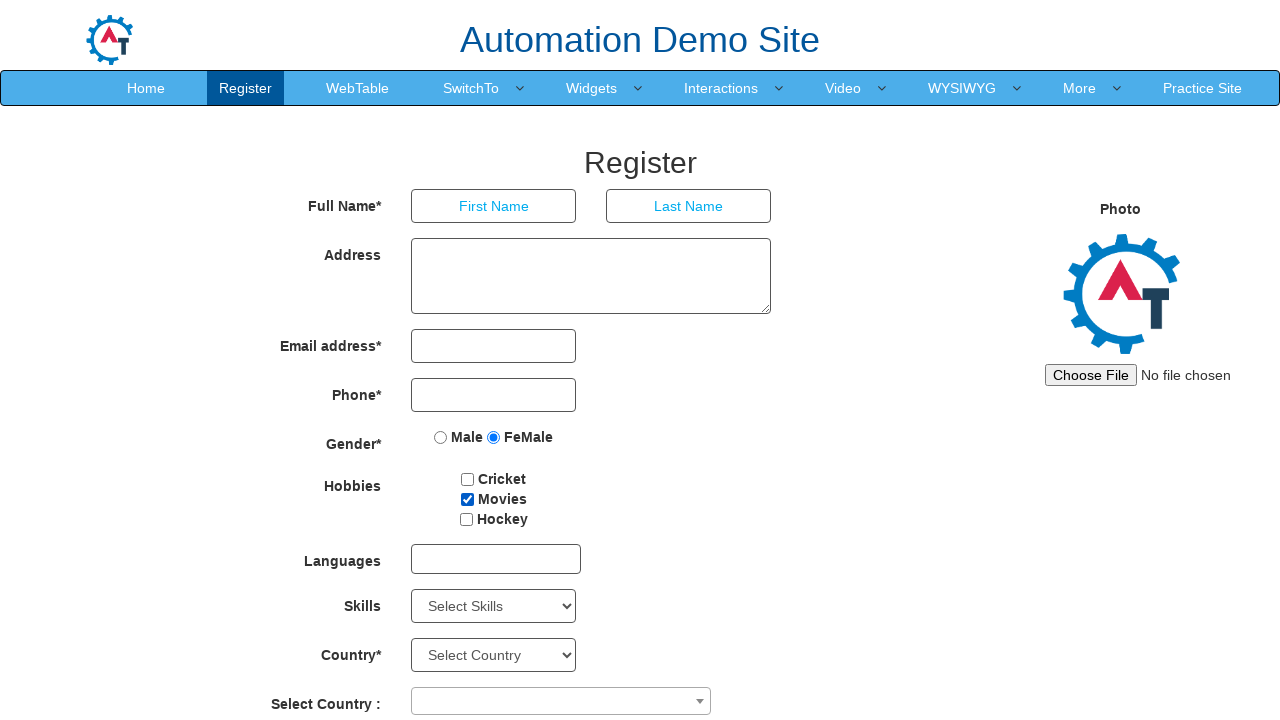